Tests dynamic loading functionality by clicking the Start button, waiting for the loading indicator to disappear, and verifying that "Hello World!" text is displayed

Starting URL: https://automationfc.github.io/dynamic-loading/

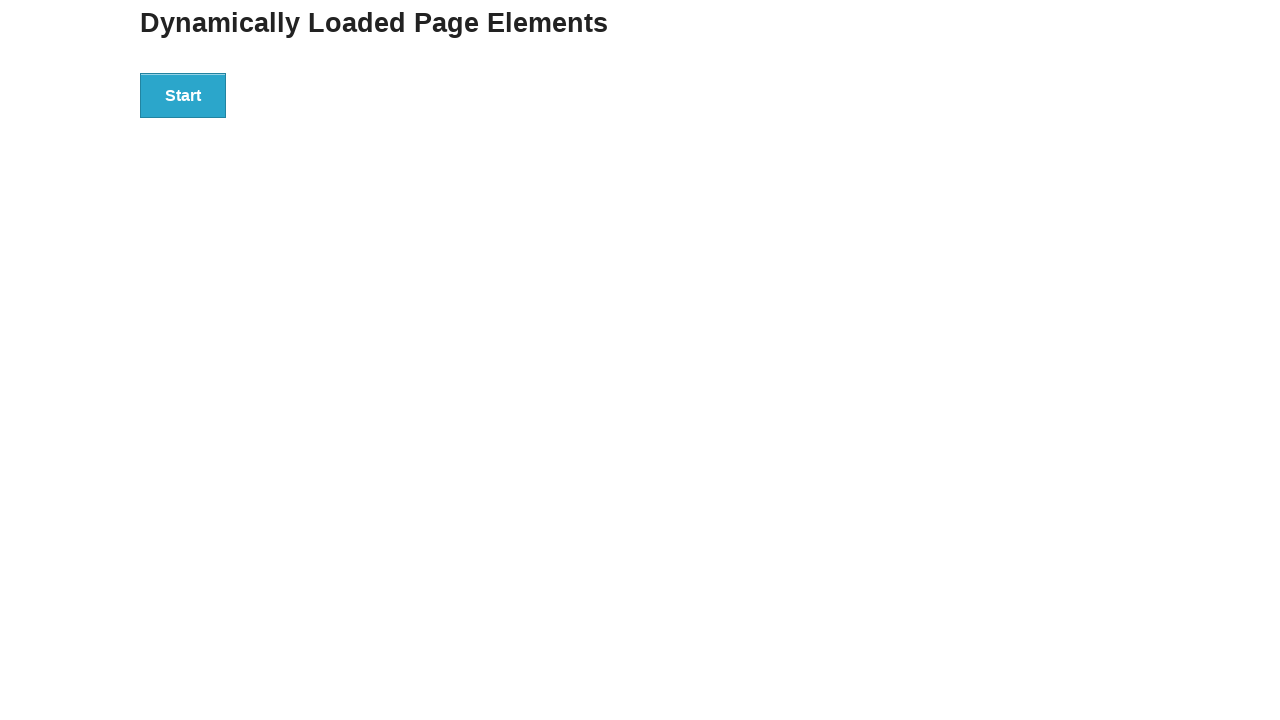

Clicked the Start button at (183, 95) on xpath=//*[text()='Start']
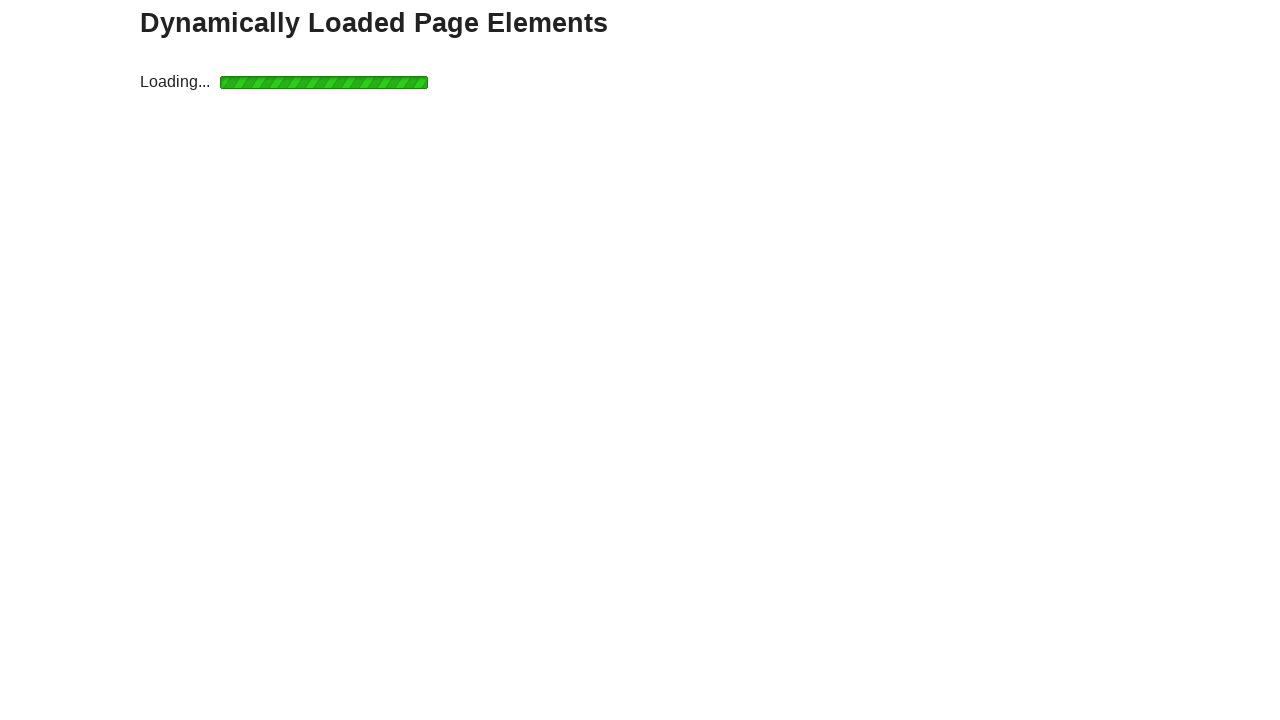

Waited for loading indicator to disappear
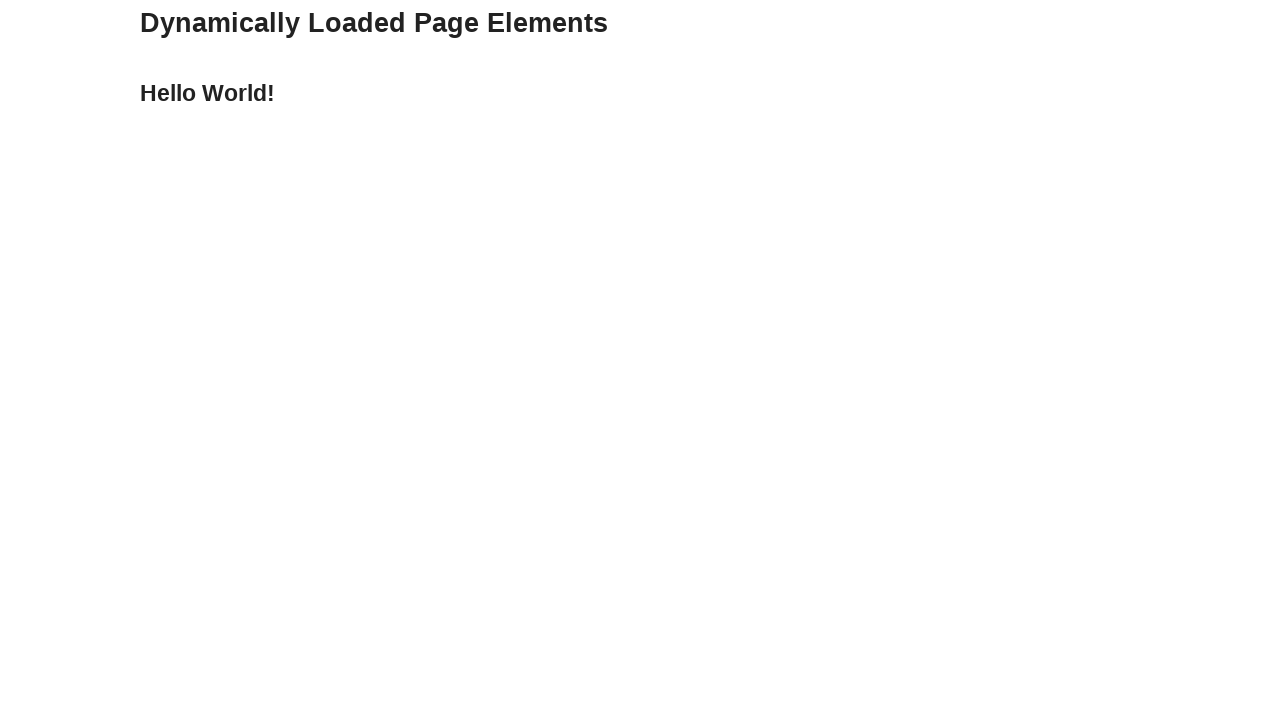

Verified 'Hello World!' text is displayed
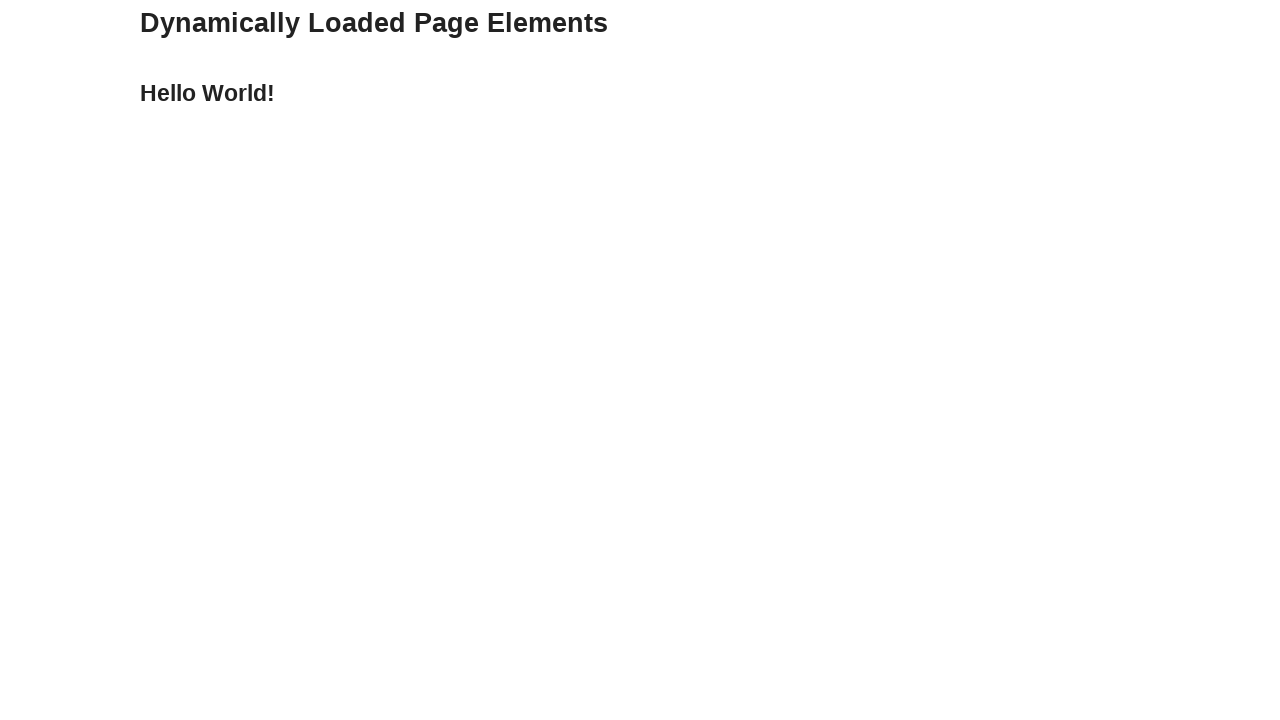

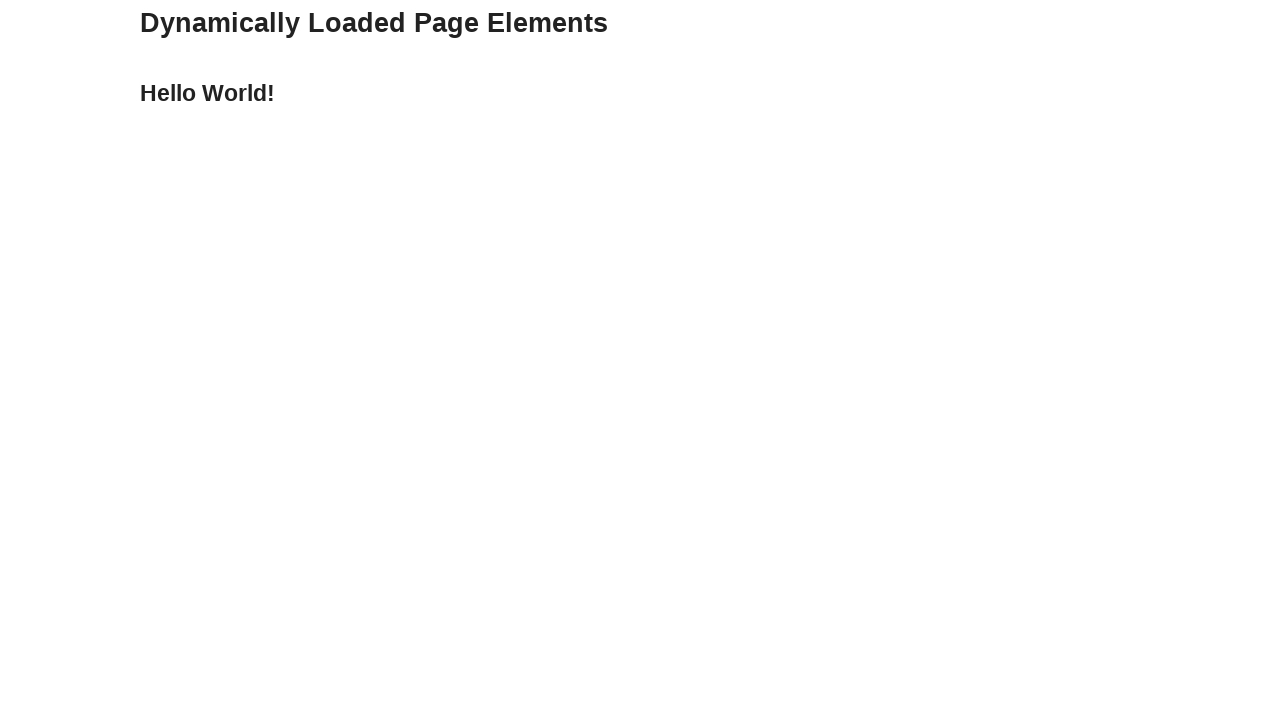